Waits for a footer element to become visible on the page

Starting URL: https://webdriver.io/

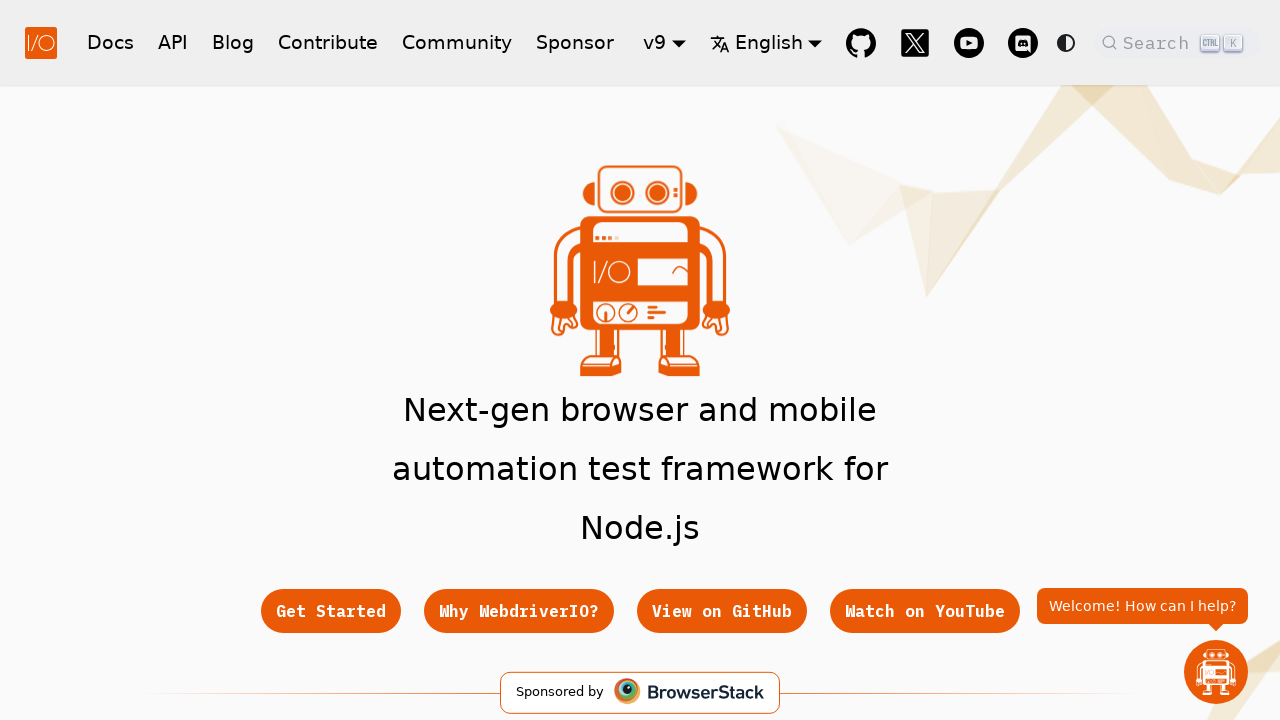

Located footer help button element
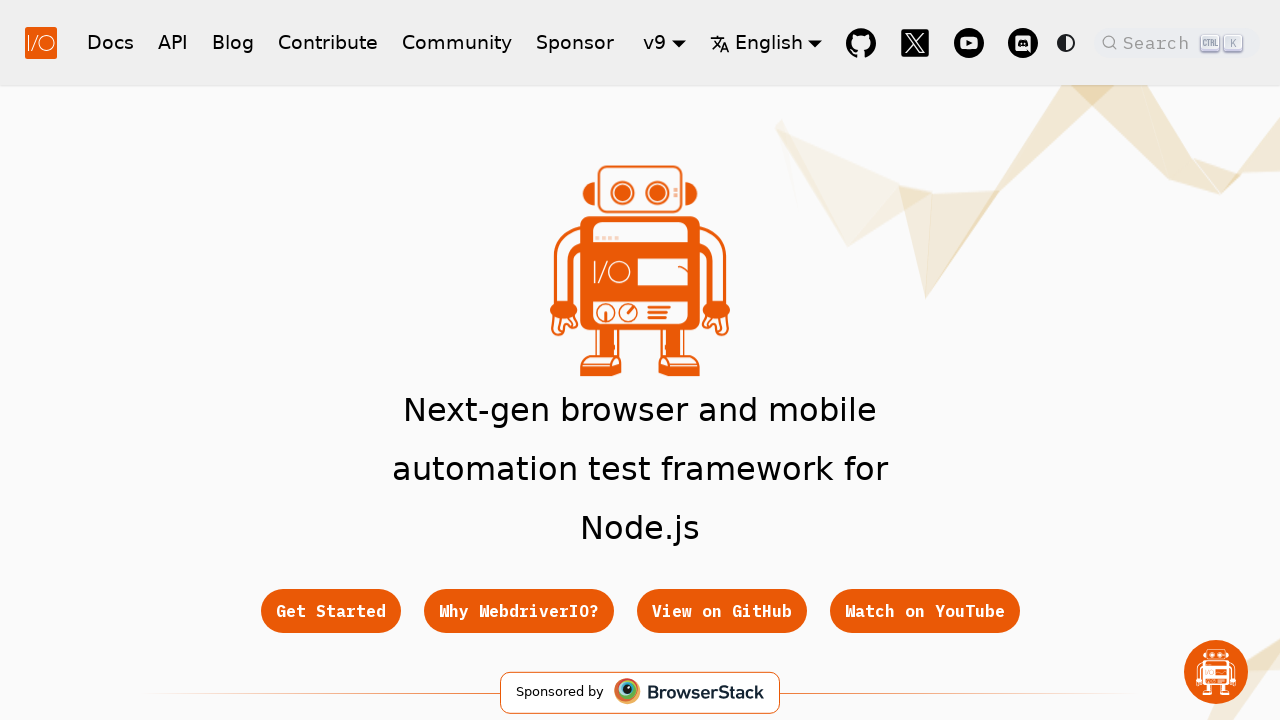

Waited for footer help button to become visible
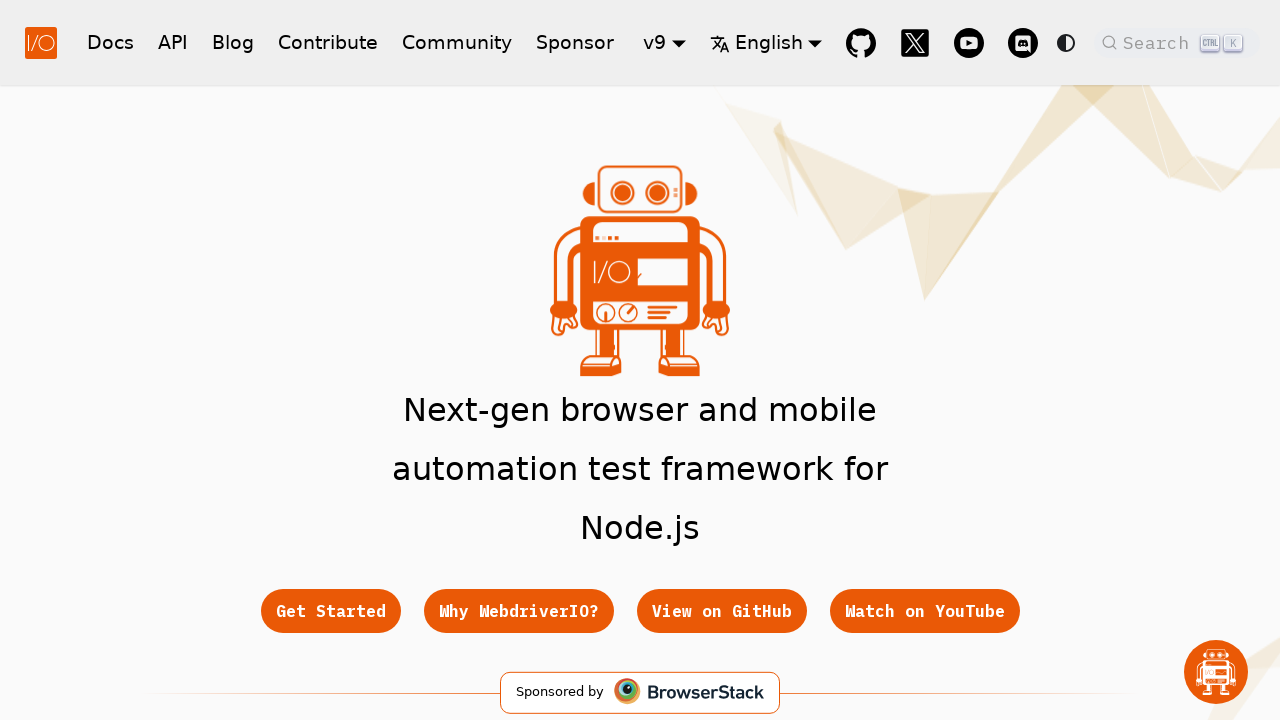

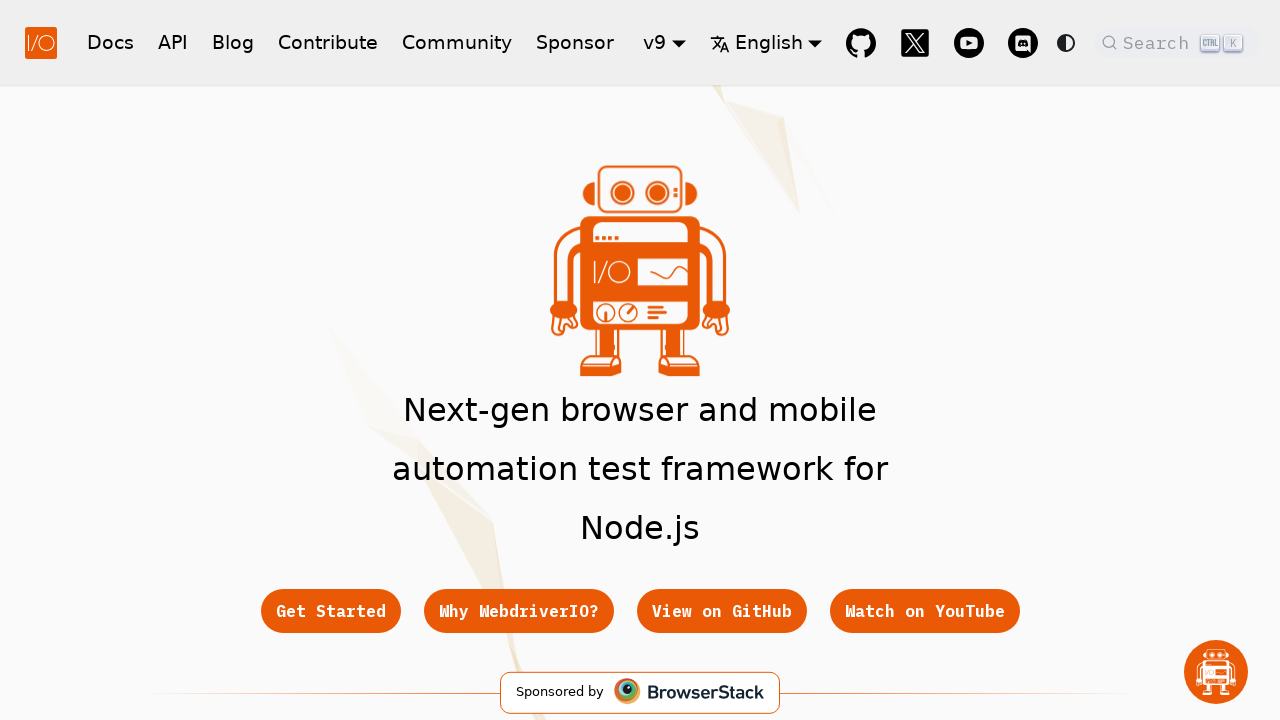